Tests multiselect dropdown functionality by selecting options using visible text, index, and value methods, then deselecting an option by index

Starting URL: https://v1.training-support.net/selenium/selects

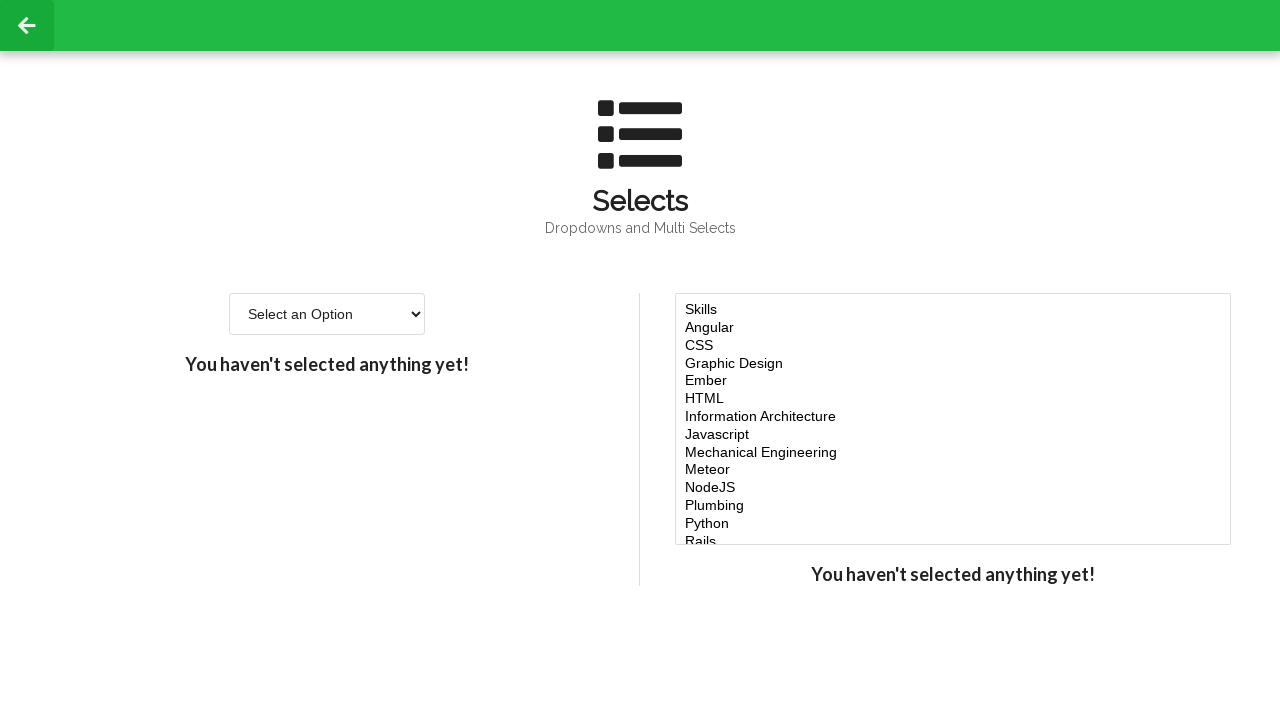

Waited for multiselect dropdown to be present
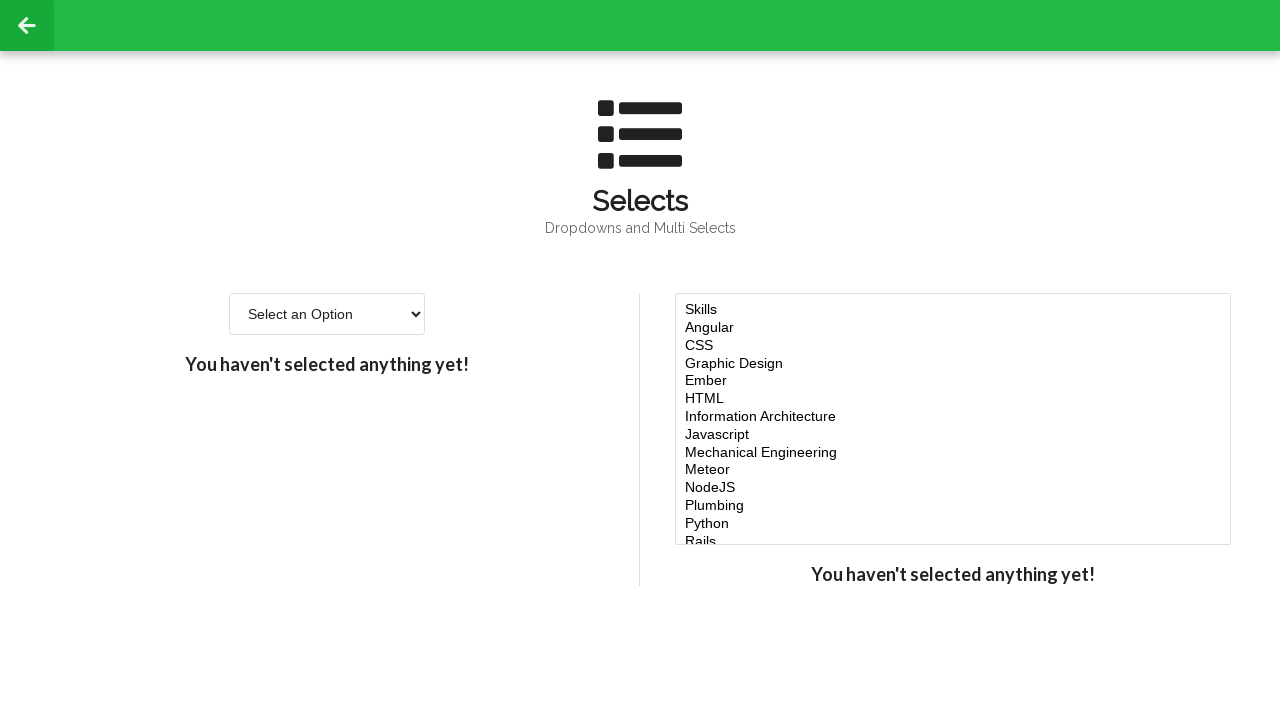

Selected 'Javascript' option by visible text on #multi-select
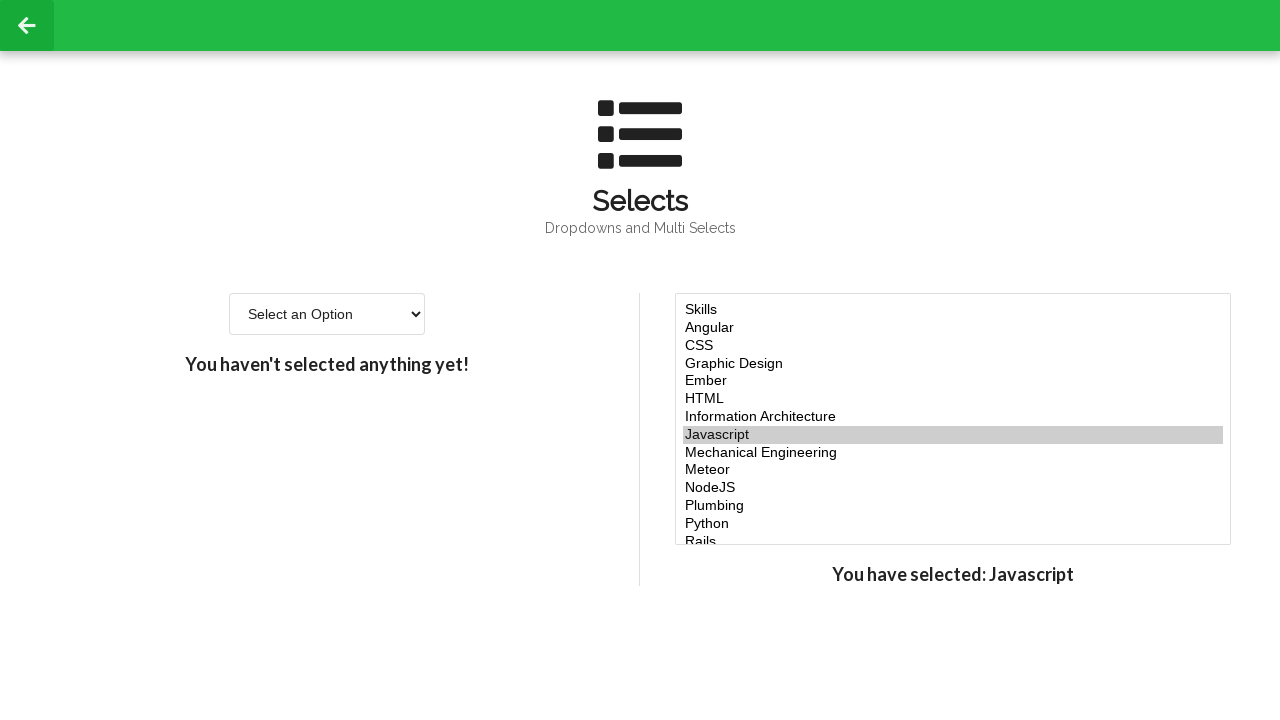

Selected 4th and 5th options by index on #multi-select
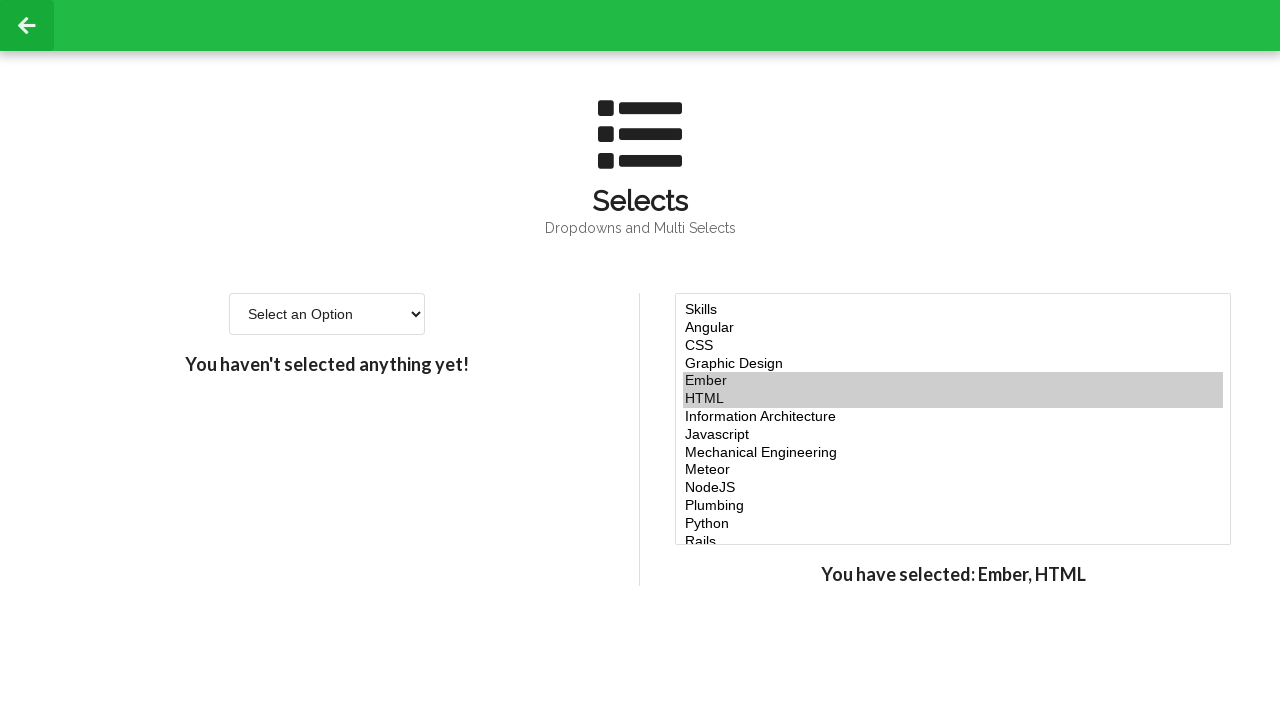

Selected 'NodeJS' option by value 'node' on #multi-select
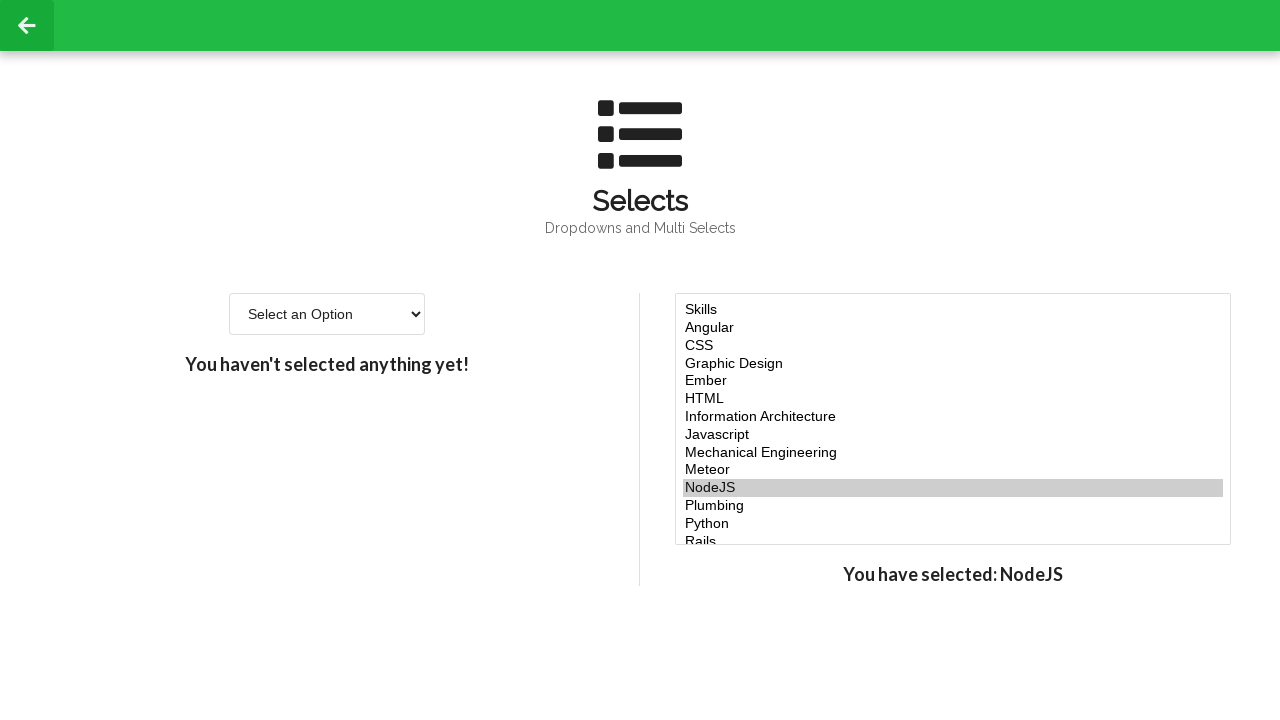

Deselected 'Javascript' by re-selecting without it, keeping 4th, 5th options and 'NodeJS' on #multi-select
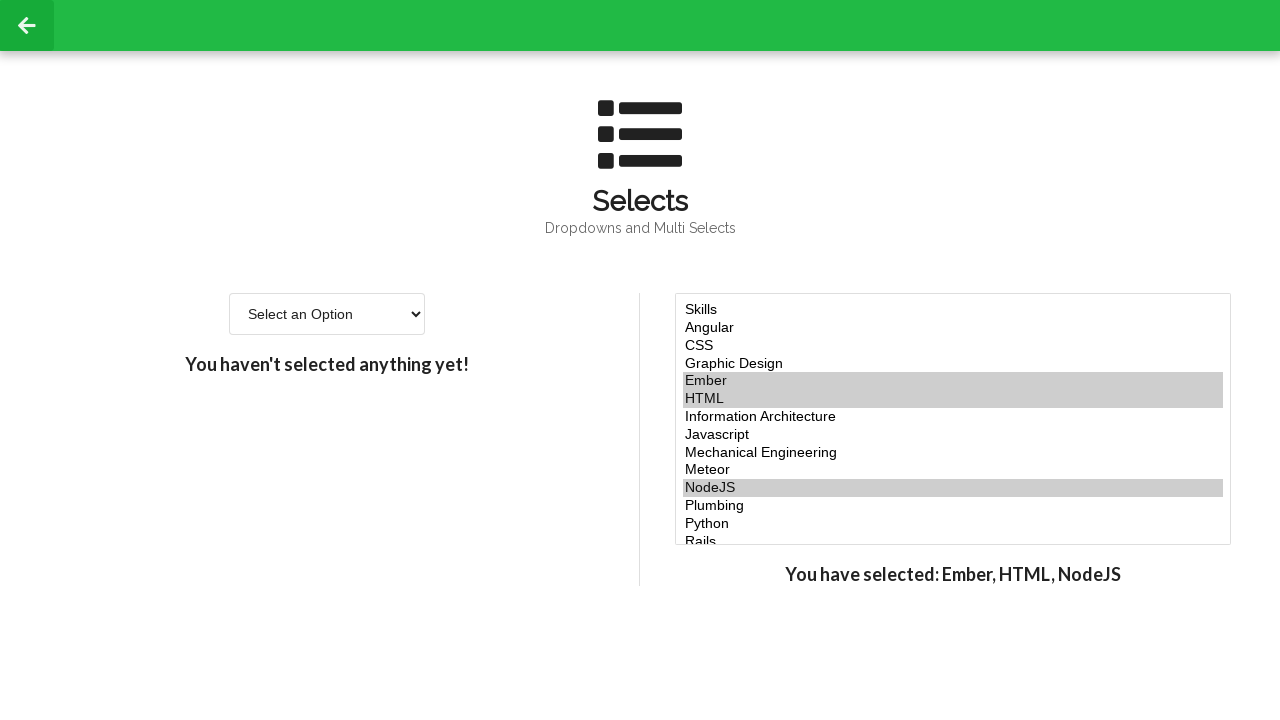

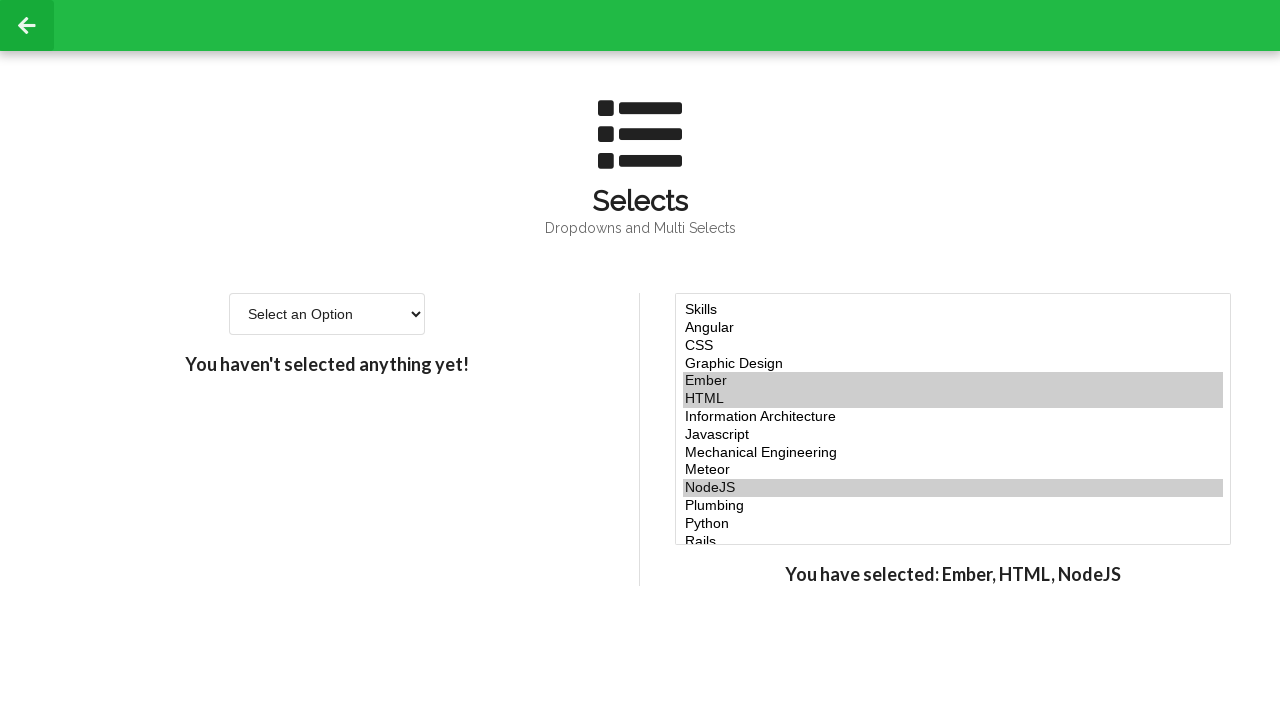